Tests auto-suggestive dropdown functionality by typing "ind" in the field and selecting "India" from the dropdown suggestions

Starting URL: https://rahulshettyacademy.com/dropdownsPractise/

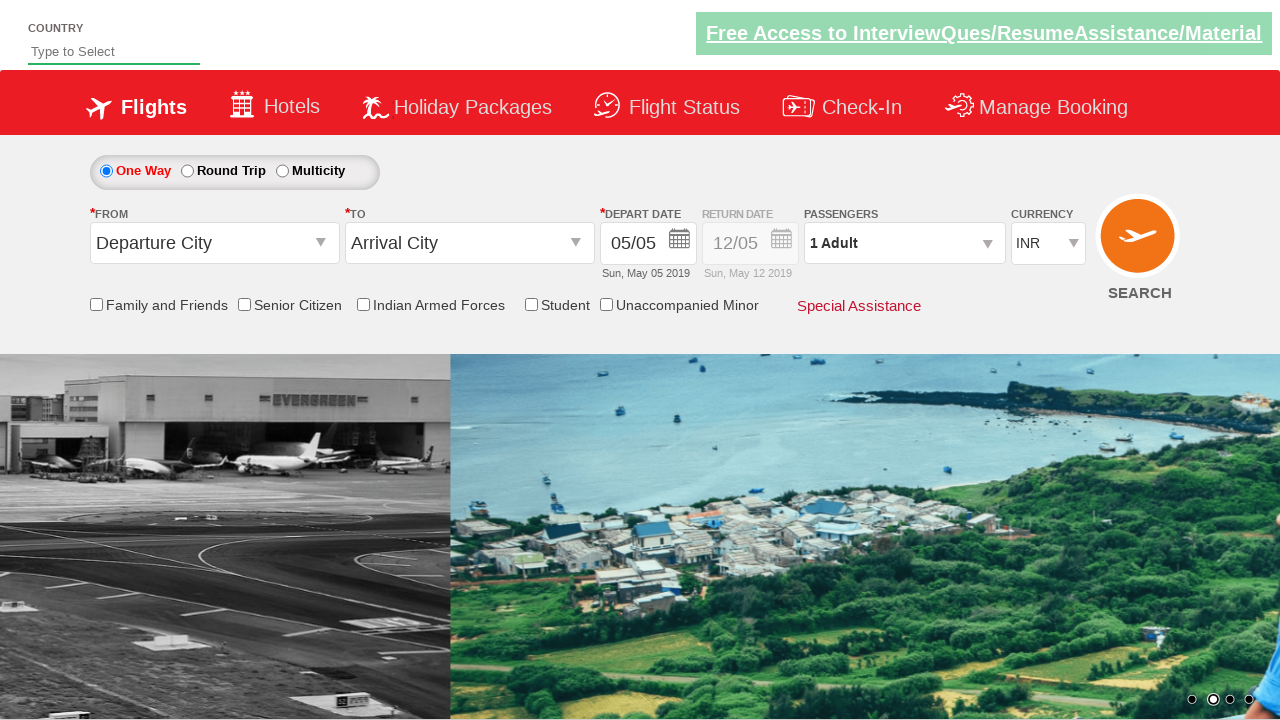

Typed 'ind' in the auto-suggest field on #autosuggest
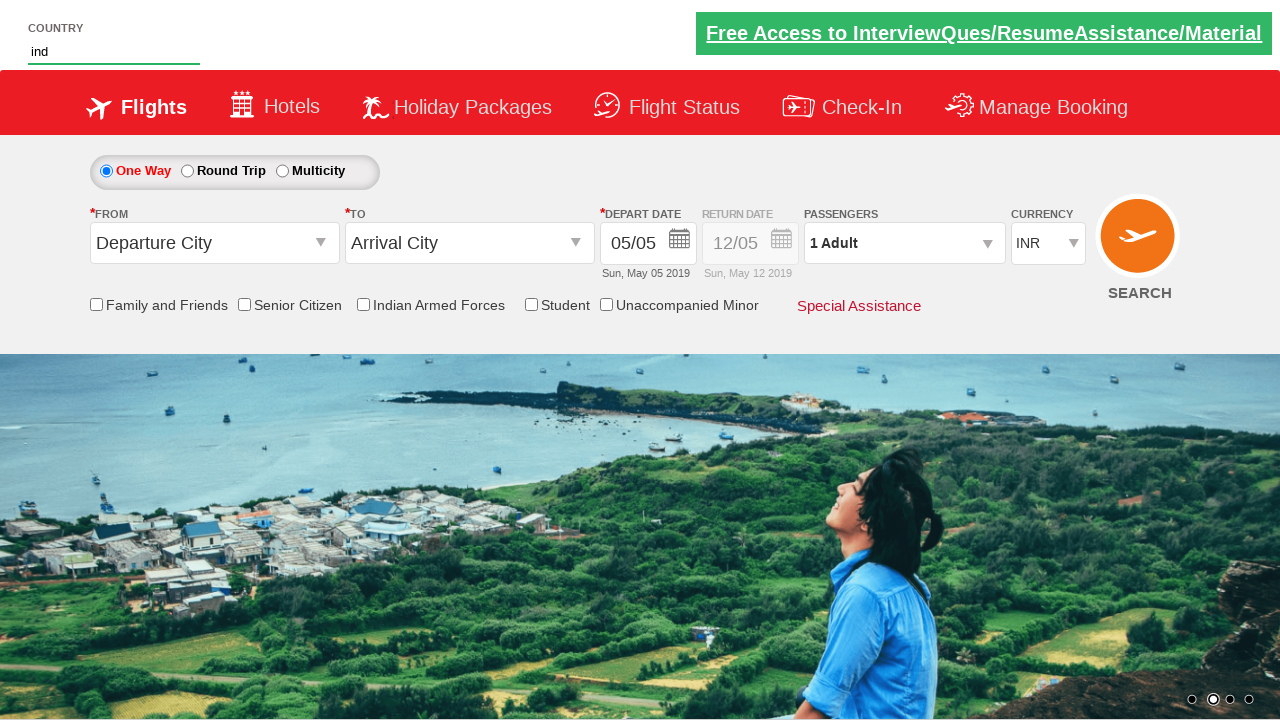

Auto-suggestive dropdown suggestions appeared
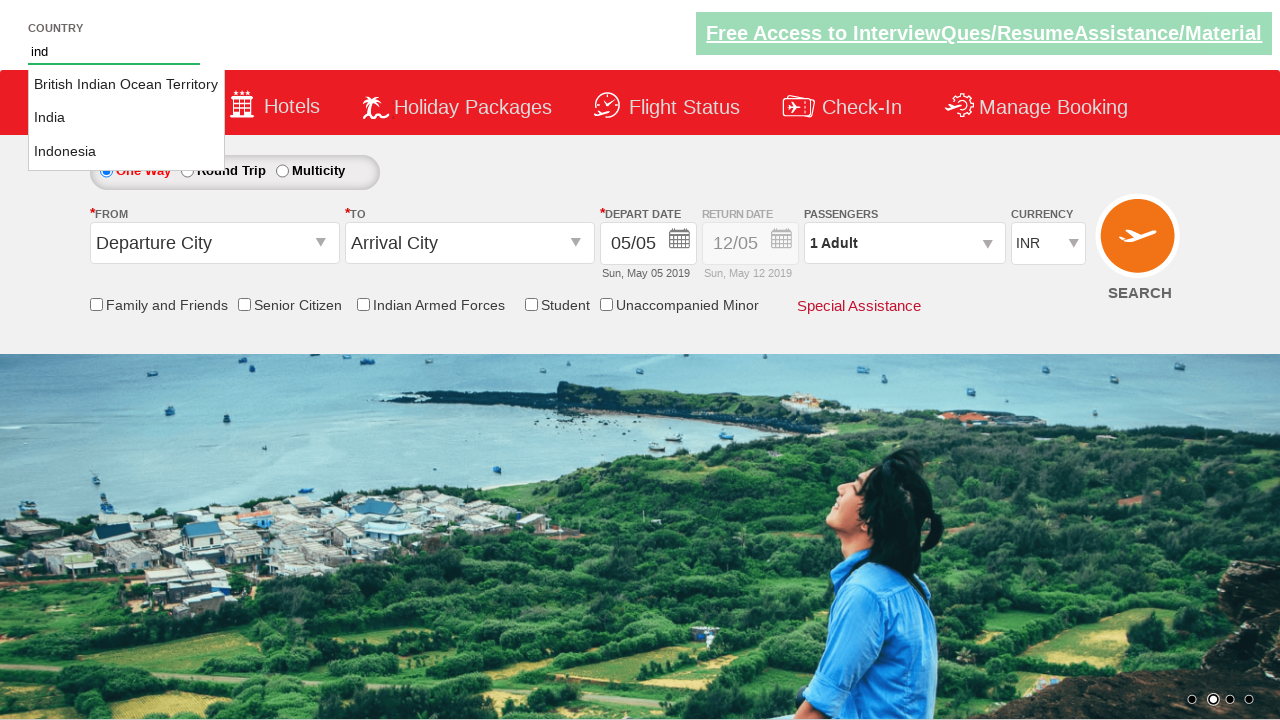

Retrieved all suggestion options from dropdown
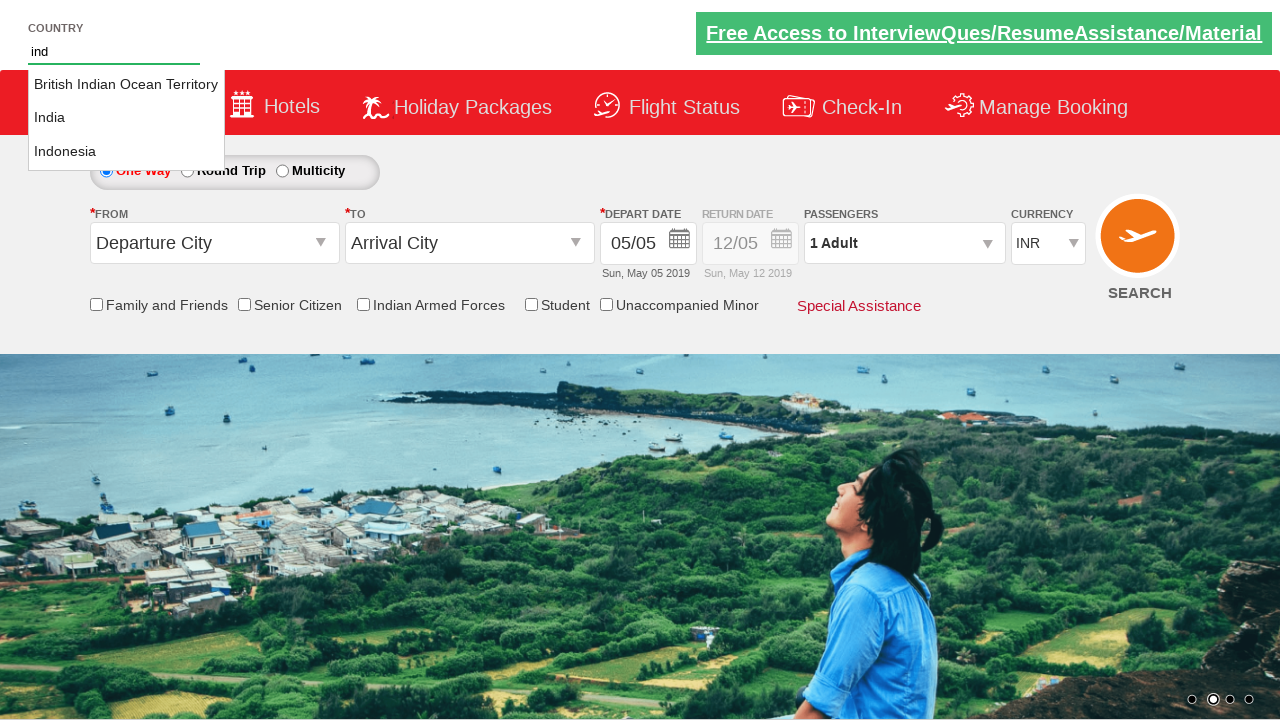

Selected 'India' from the auto-suggestive dropdown at (126, 118) on li.ui-menu-item a >> nth=1
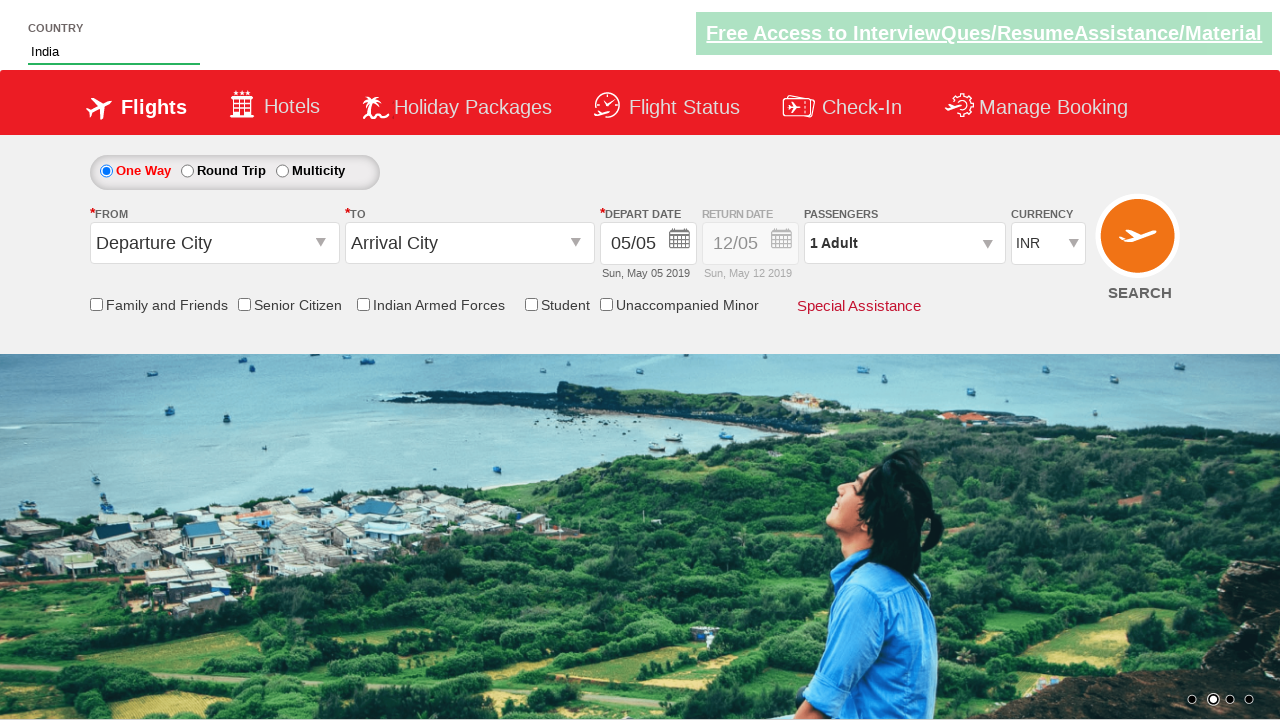

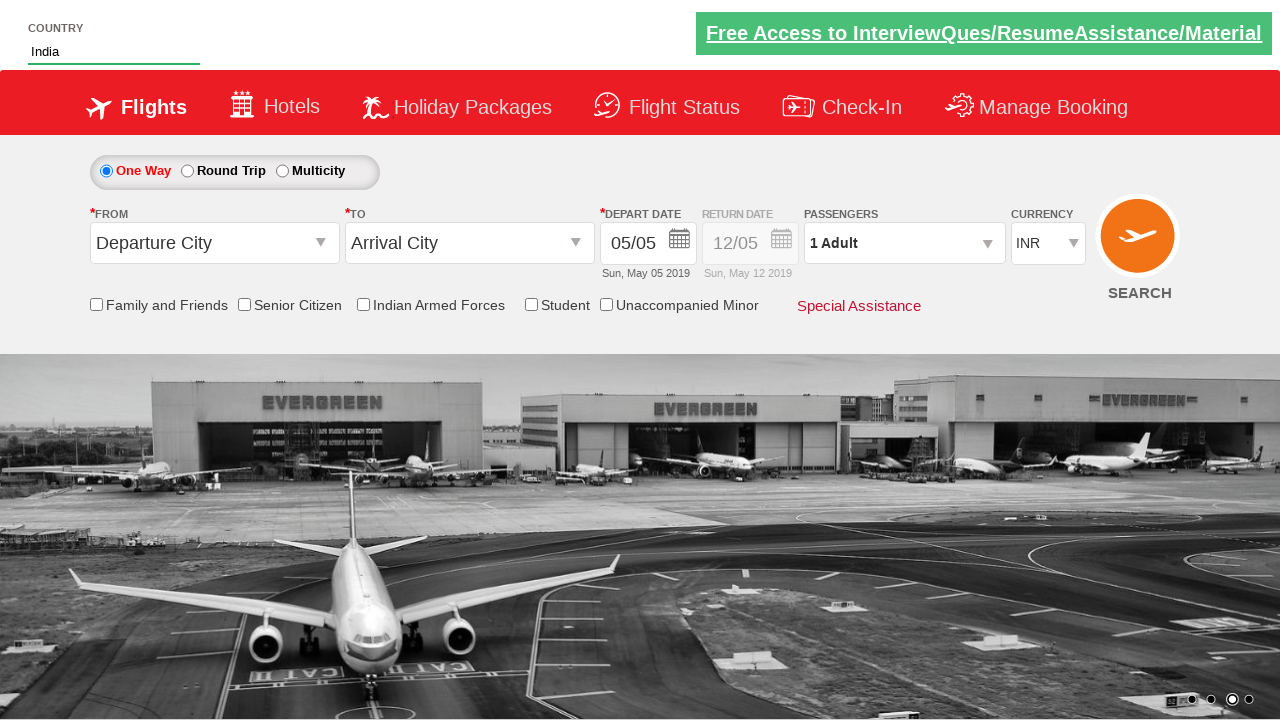